Tests the form submission functionality by typing text into the input field and submitting the form, then verifying the hello page appears with the submitted text

Starting URL: http://uitest.duodecadits.com/form.html

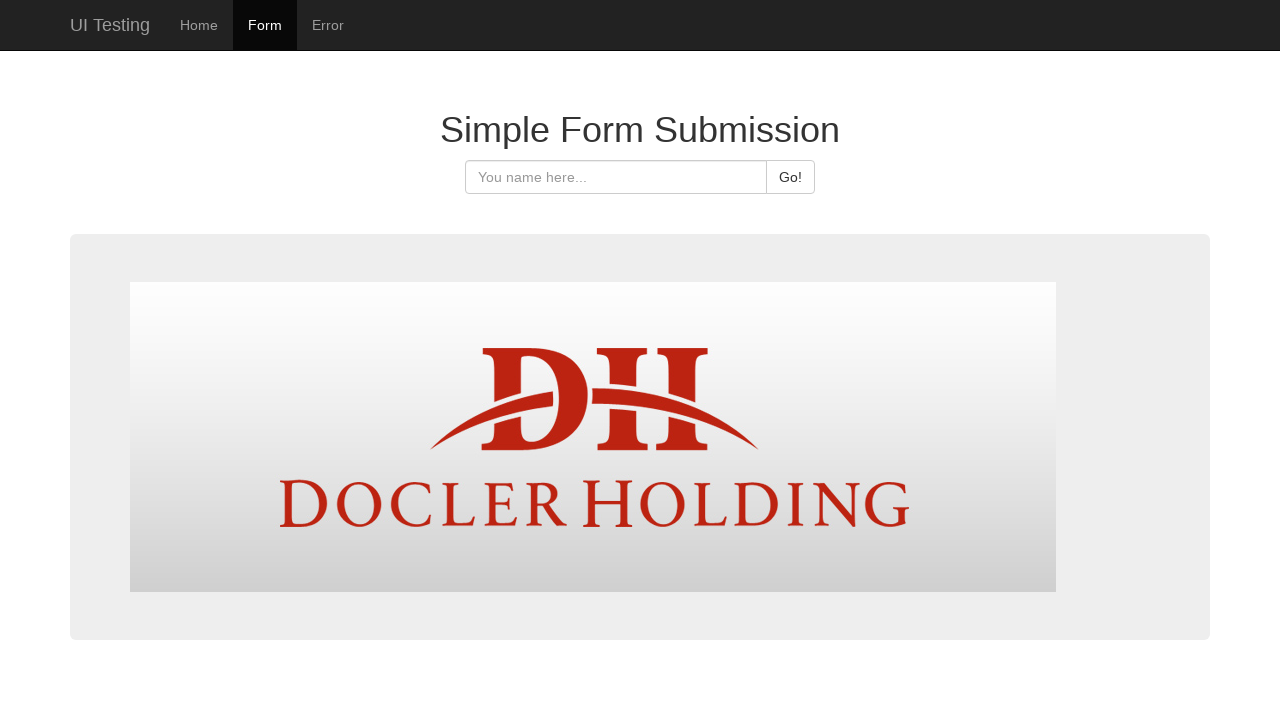

Filled input field with 'World' on input#hello-input
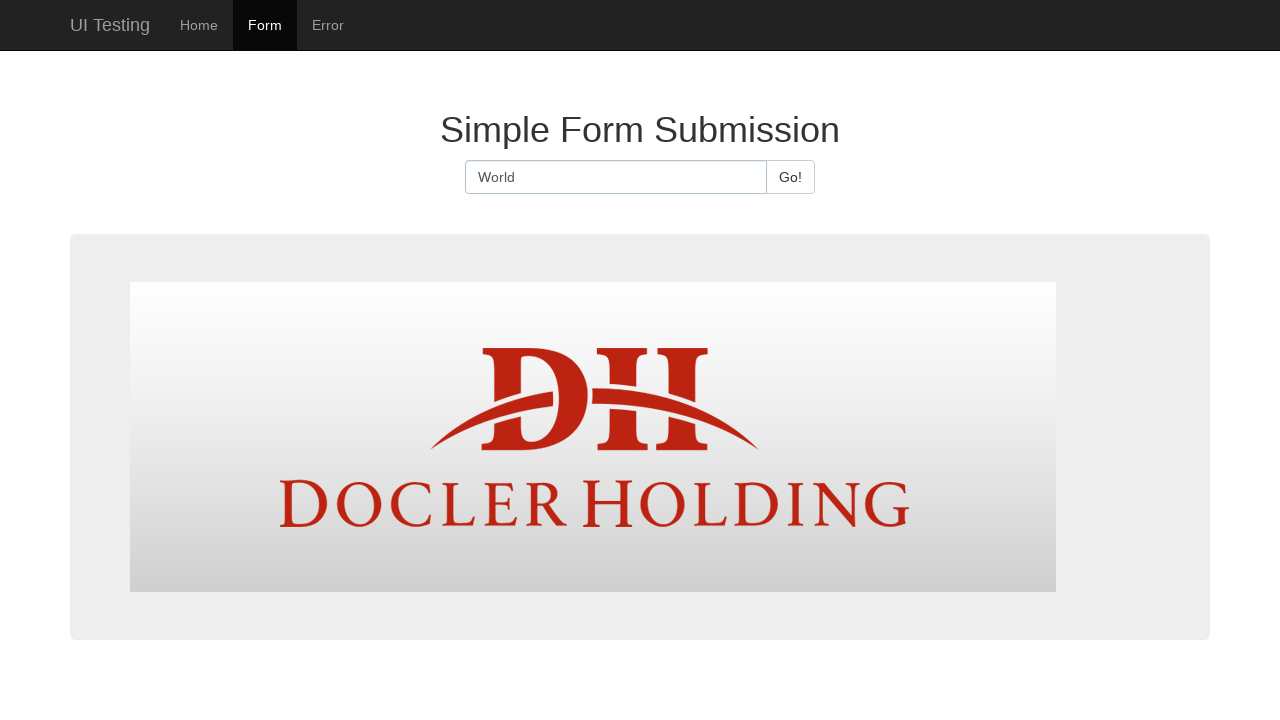

Clicked submit button to submit form at (790, 177) on button#hello-submit
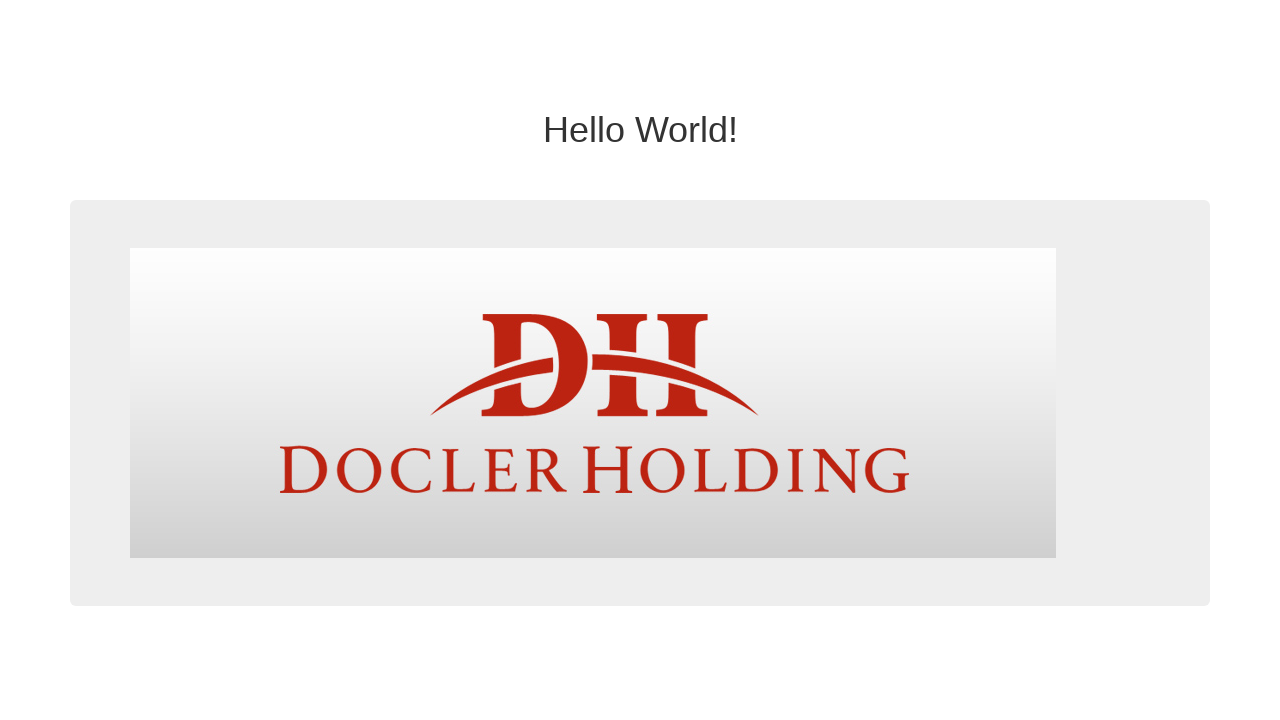

Hello page loaded and greeting text is visible
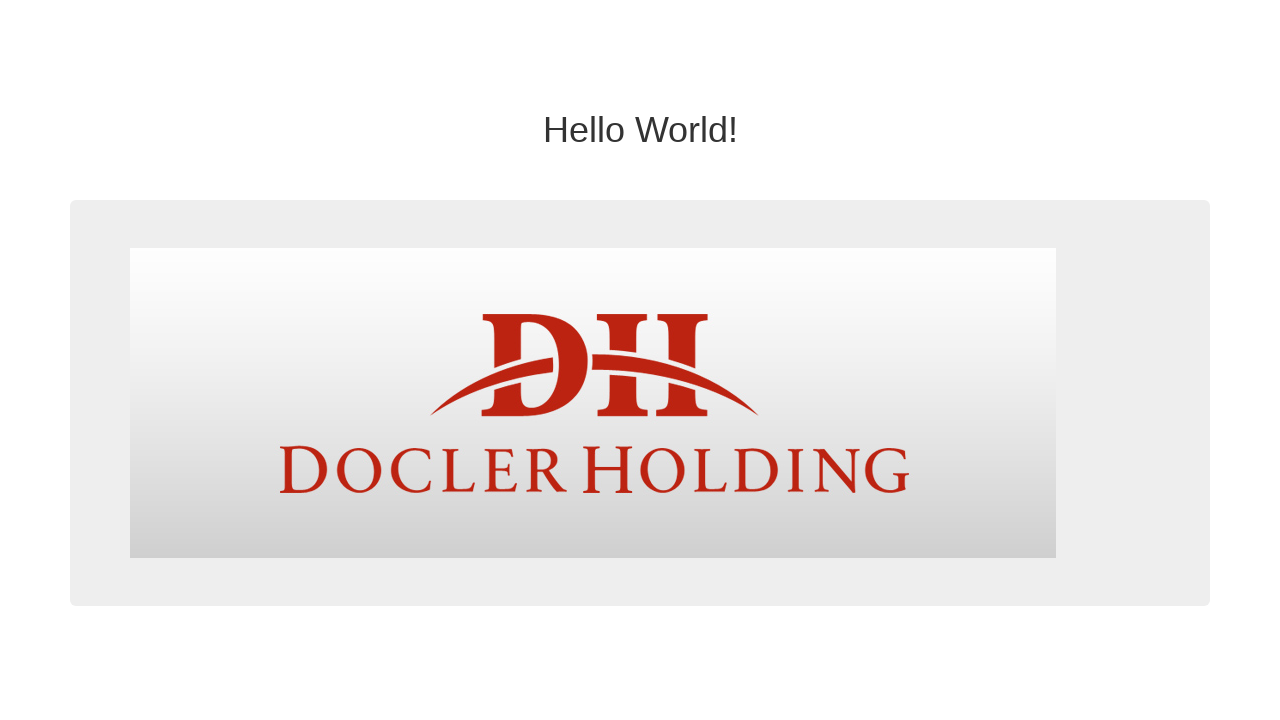

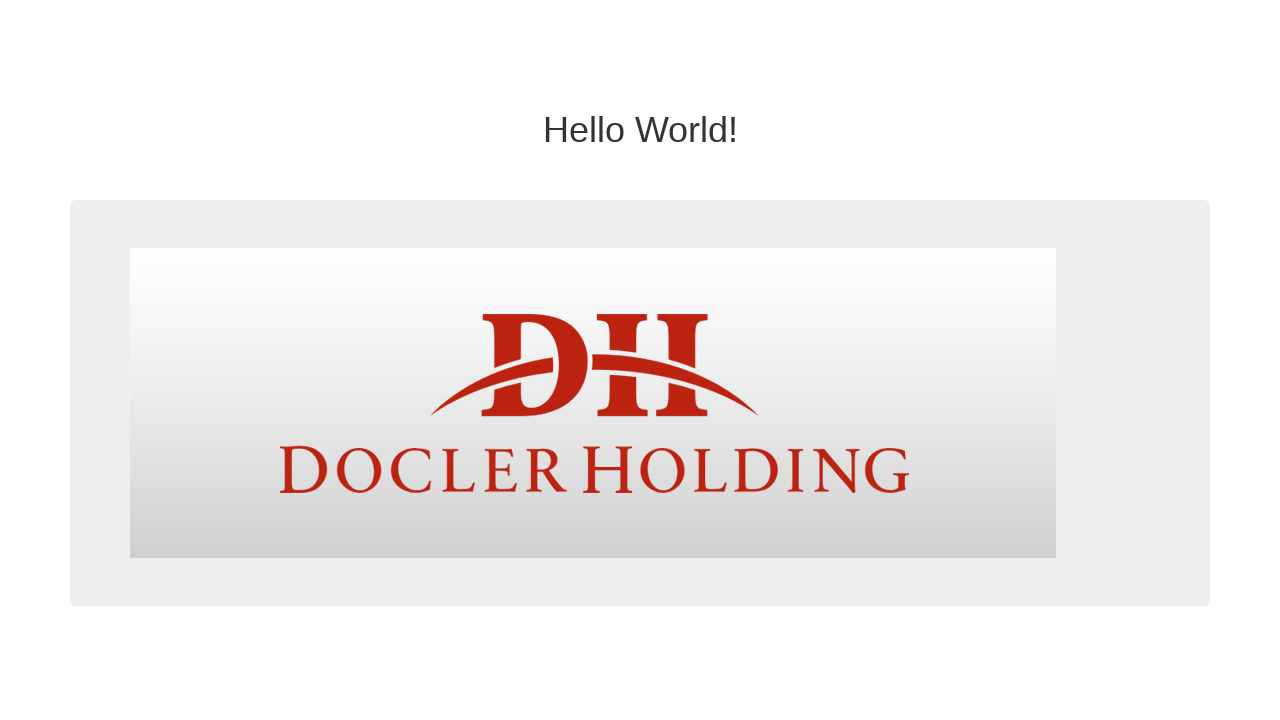